Opens Microsoft homepage in Edge browser and verifies page loads

Starting URL: https://microsoft.com

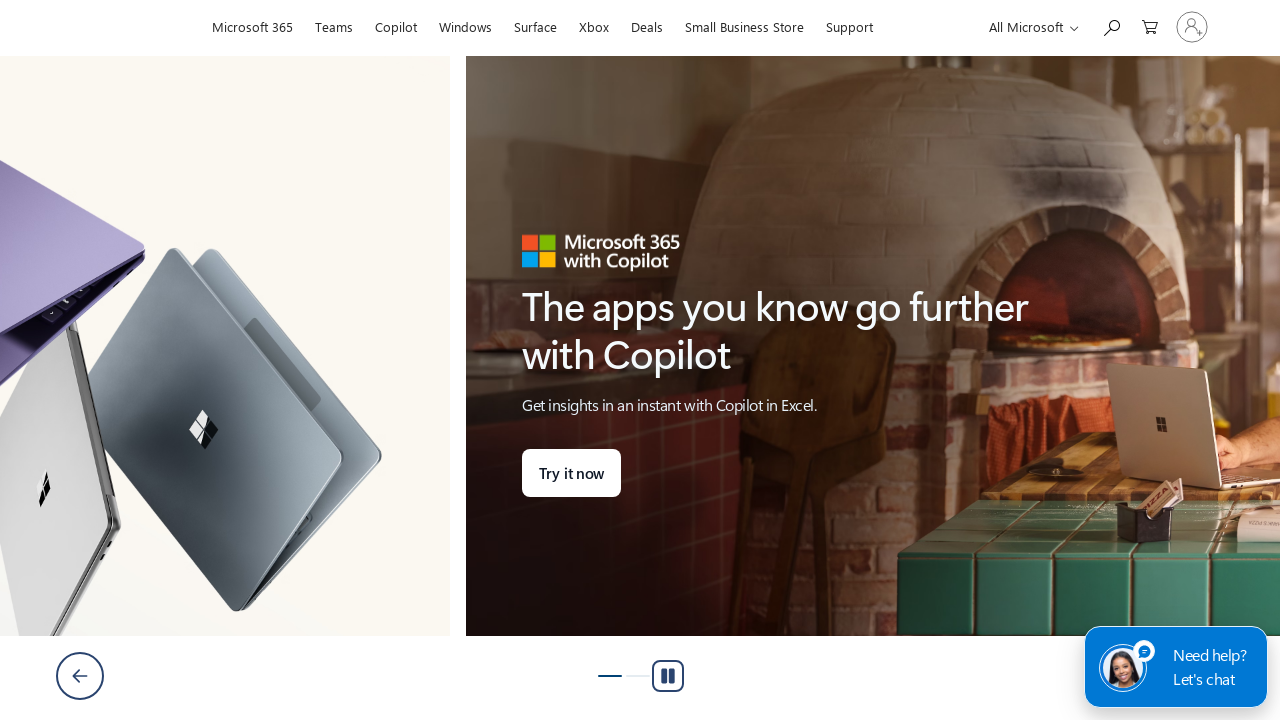

Waited for Microsoft homepage to load (domcontentloaded state)
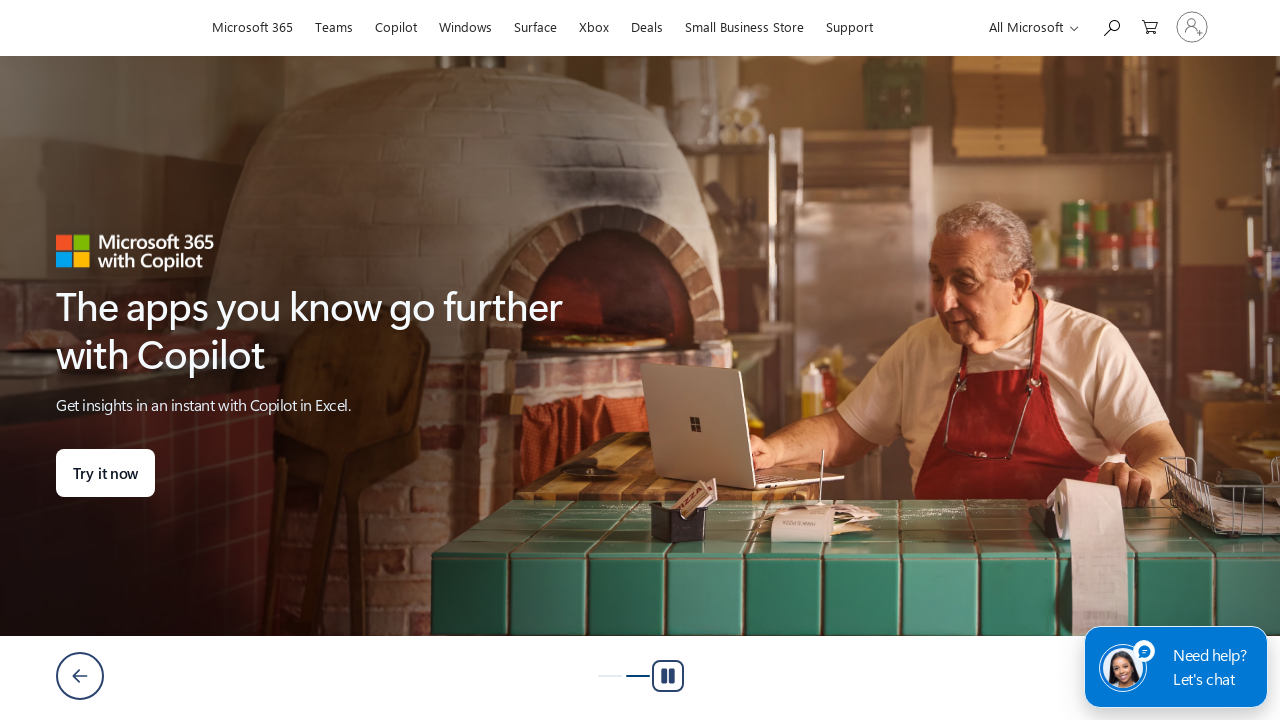

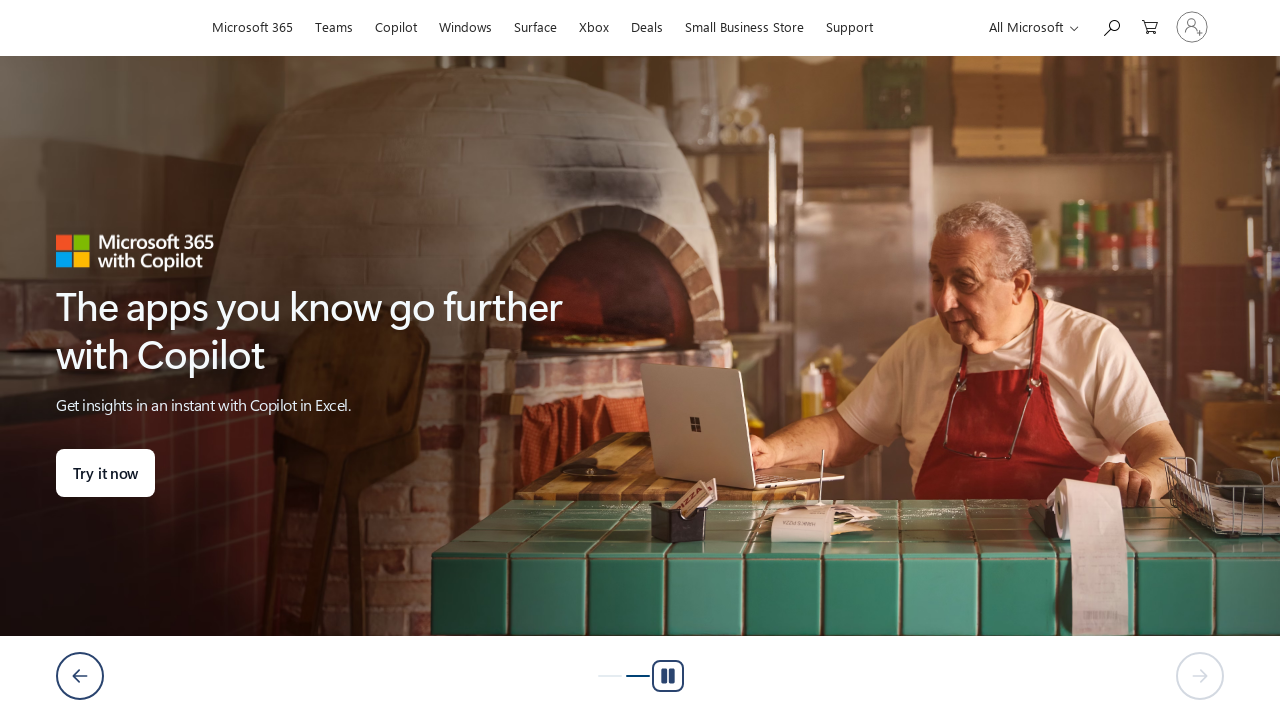